Validates that the mortgage calculator page has the correct title "Mortgage Calculator"

Starting URL: https://www.mortgagecalculator.org/

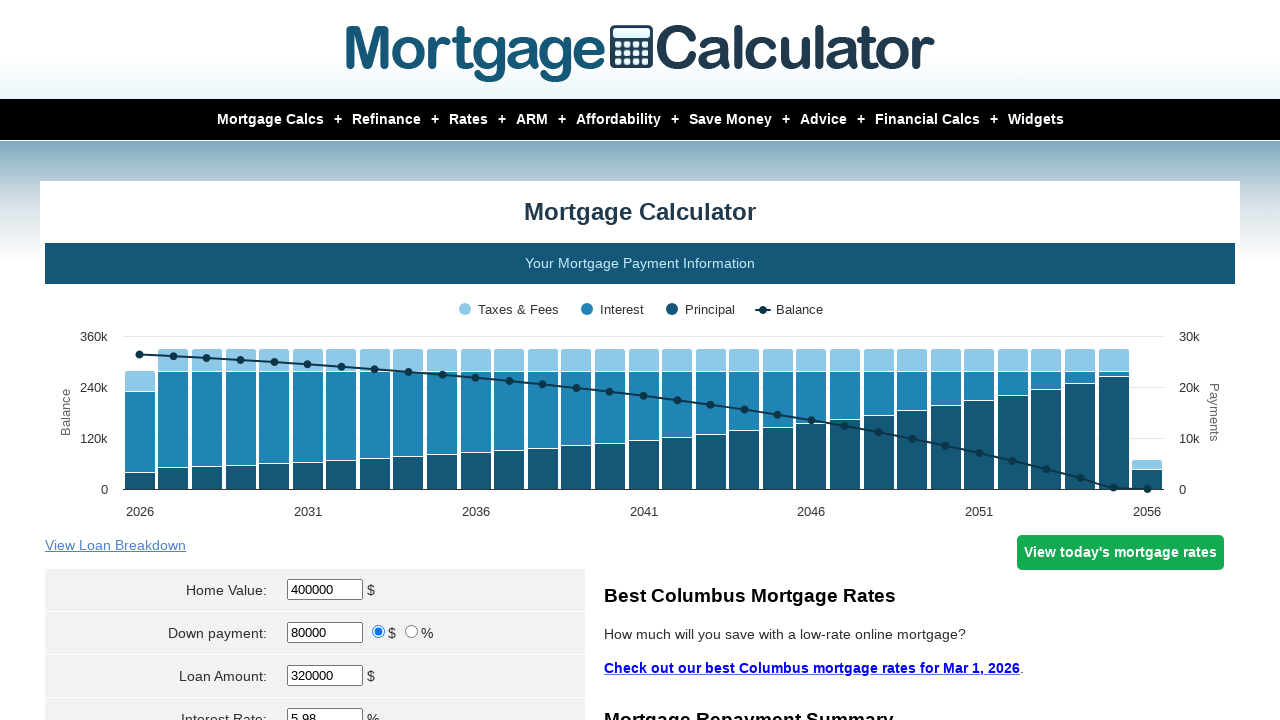

Navigated to mortgage calculator home page
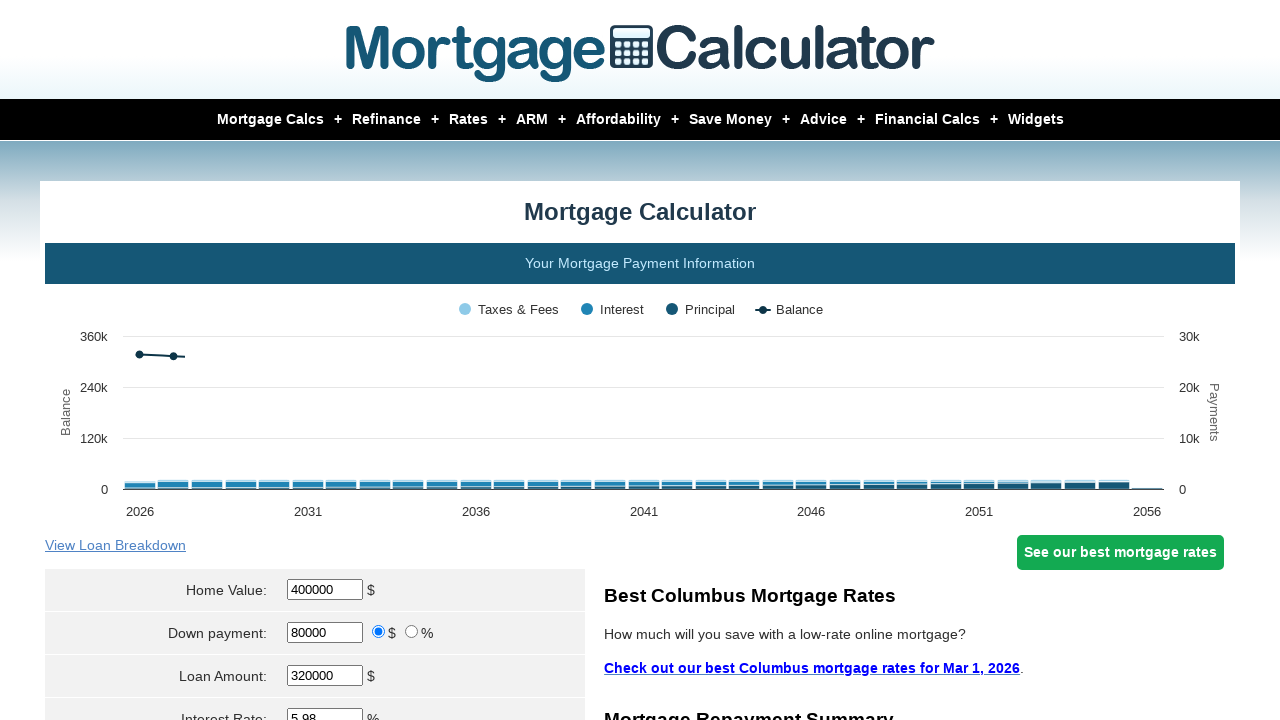

Validated page title is 'Mortgage Calculator'
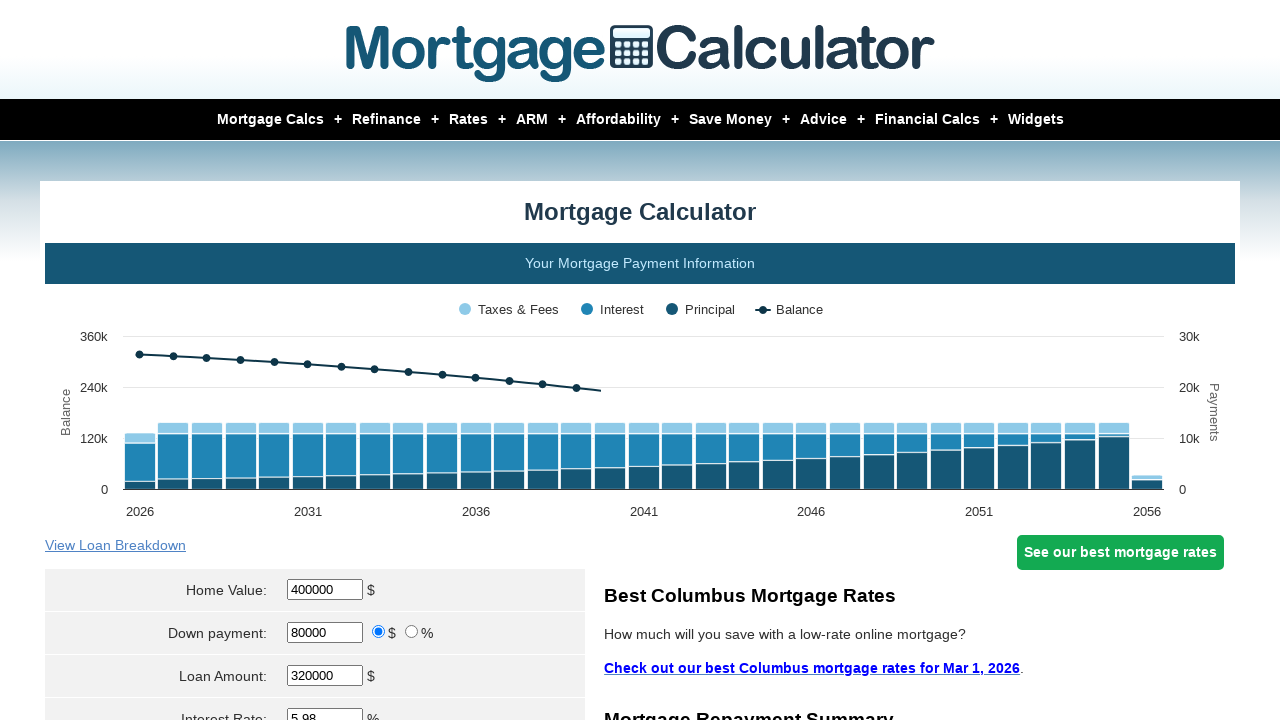

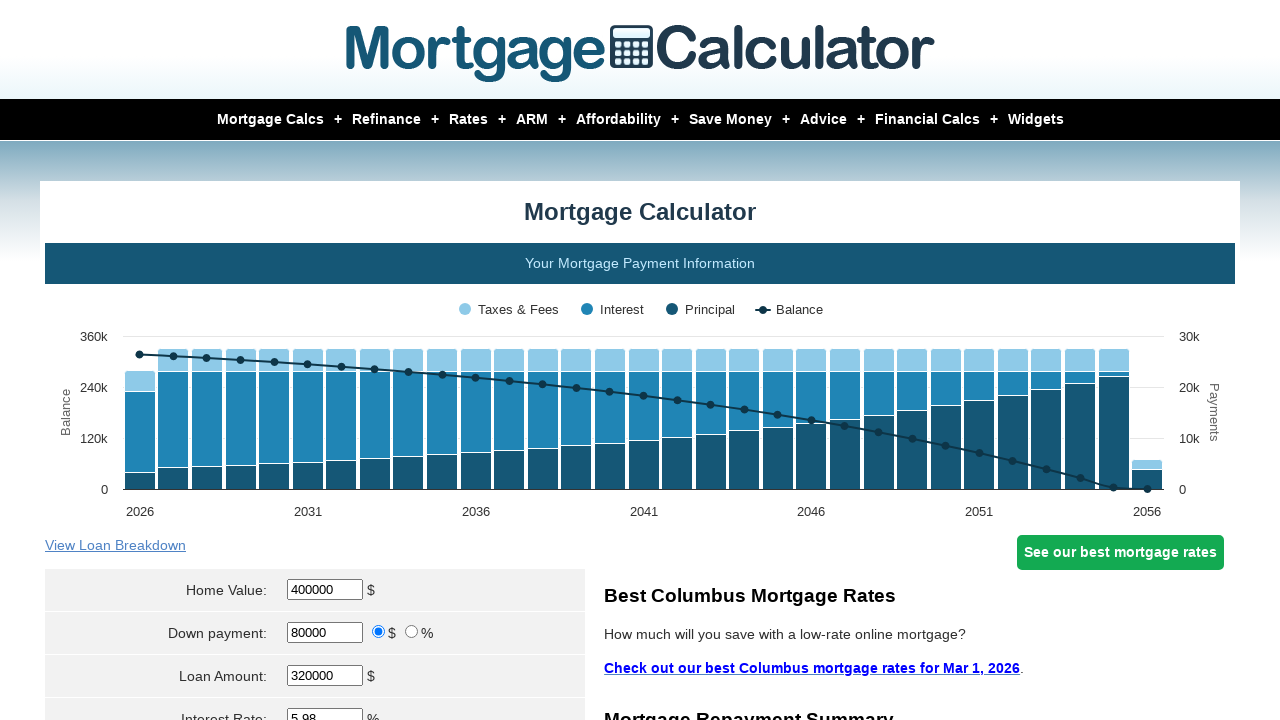